Tests dropdown selection functionality by interacting with single and multi-select dropdowns, selecting various options by different methods

Starting URL: https://demoqa.com/select-menu

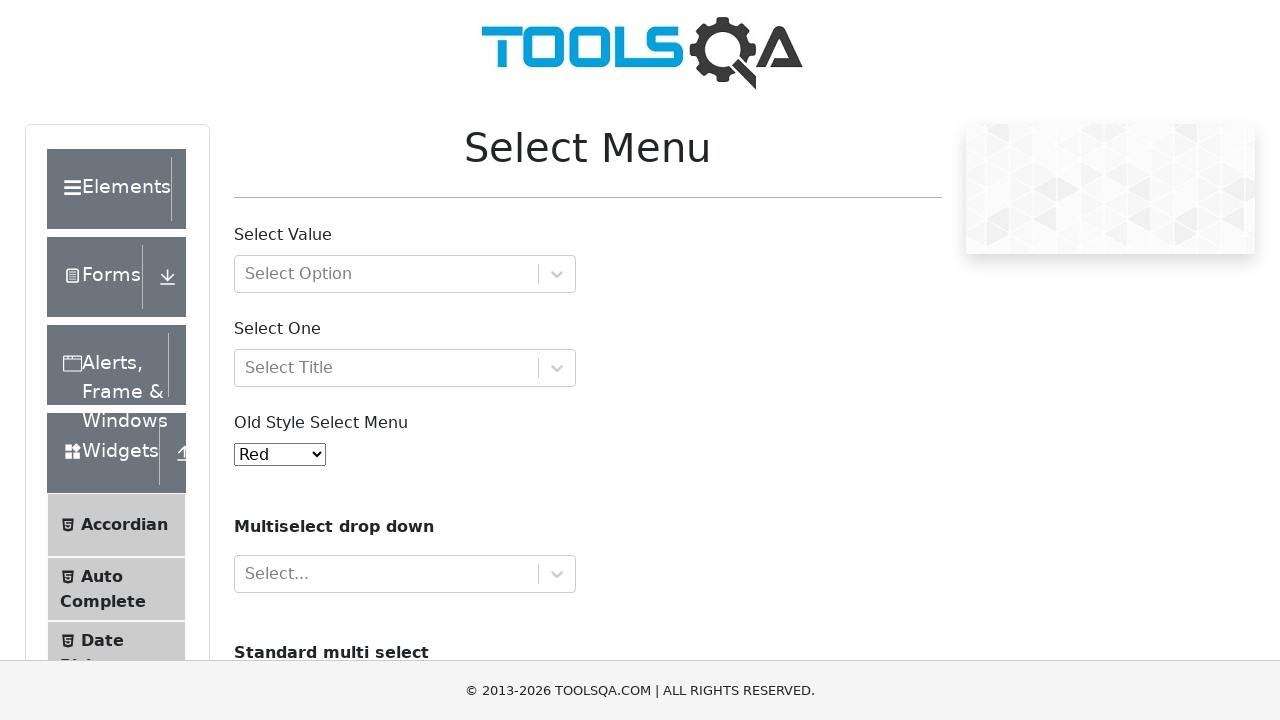

Retrieved initial selected value from color dropdown
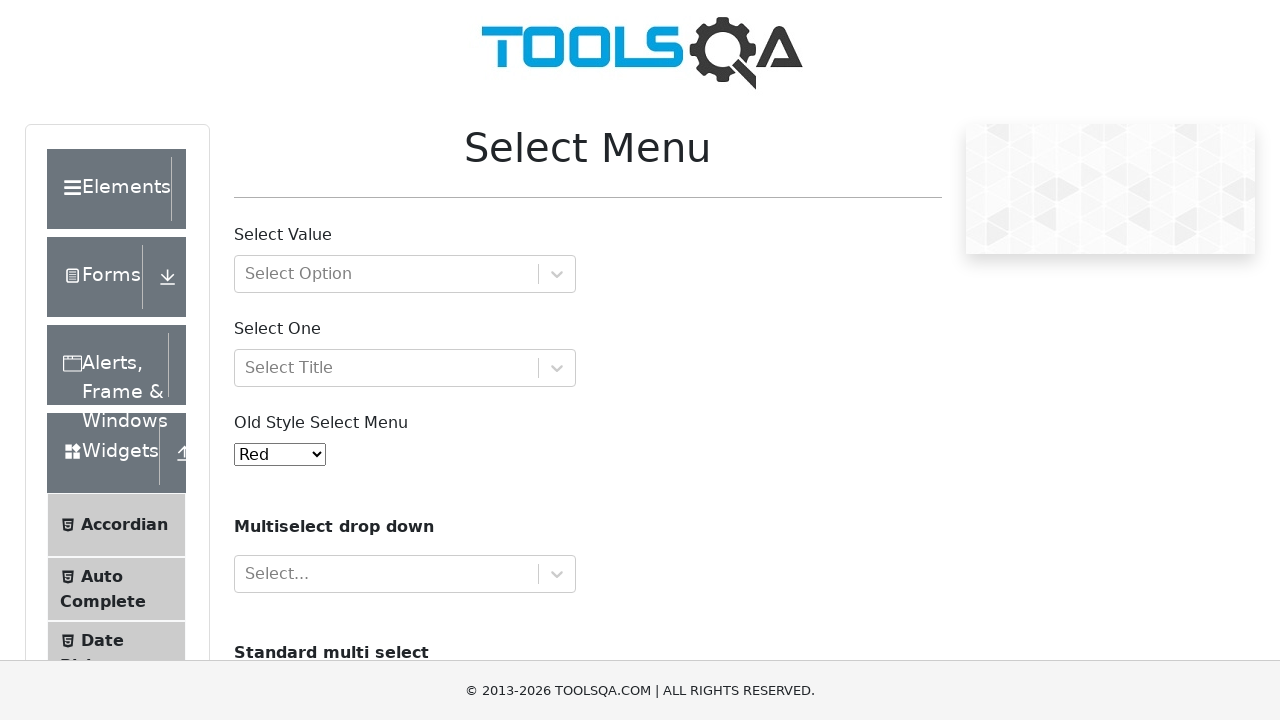

Selected 'Black' color from color dropdown on #oldSelectMenu
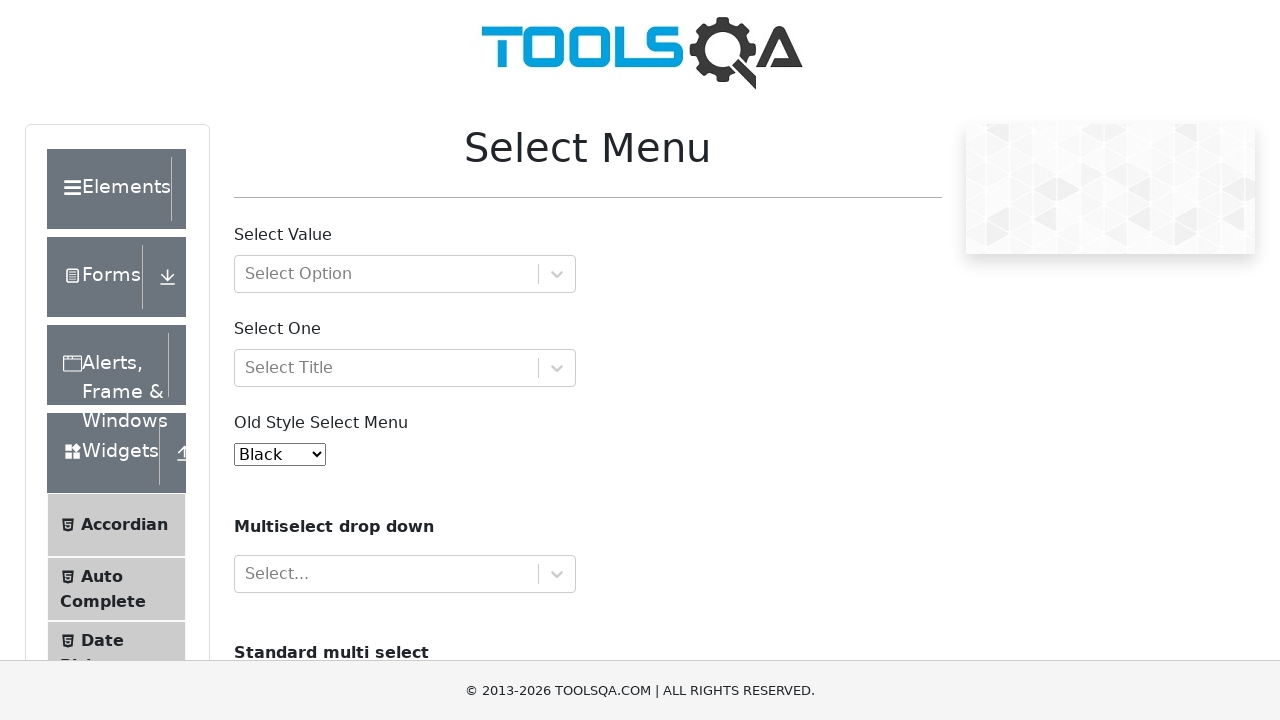

Retrieved all options from cars multi-select dropdown
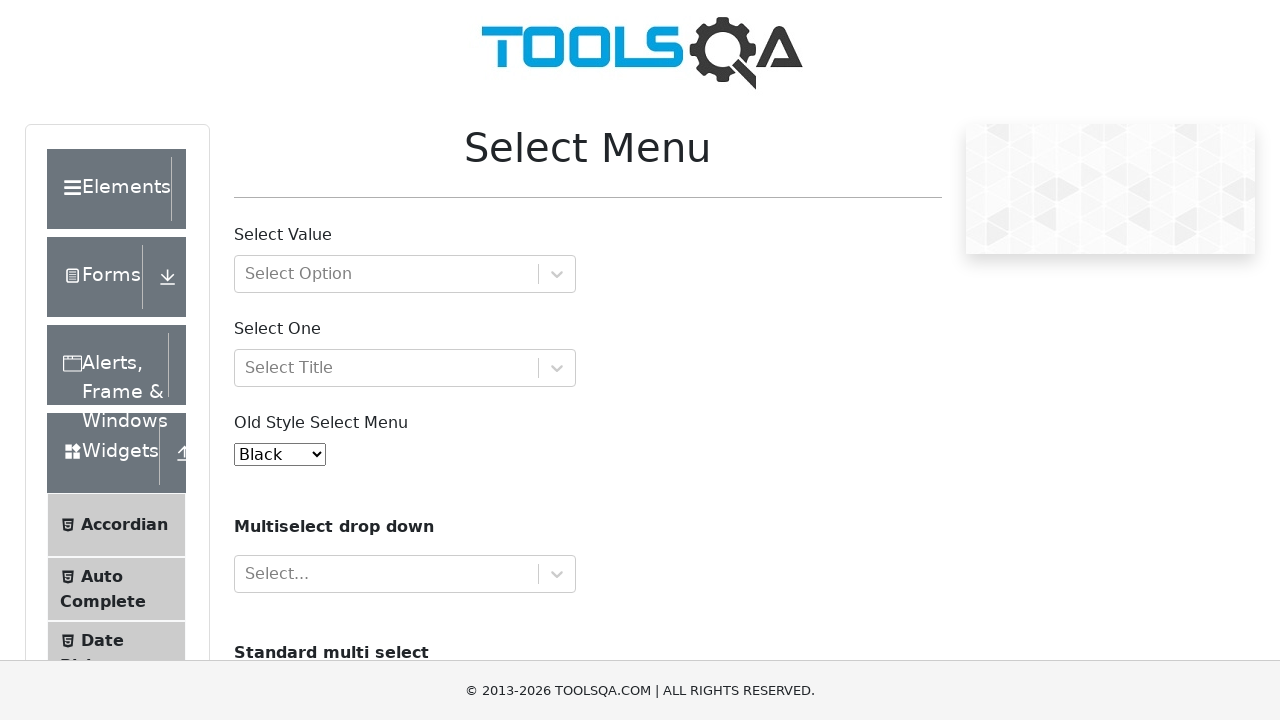

Selected Saab from cars dropdown by index 1 on #cars
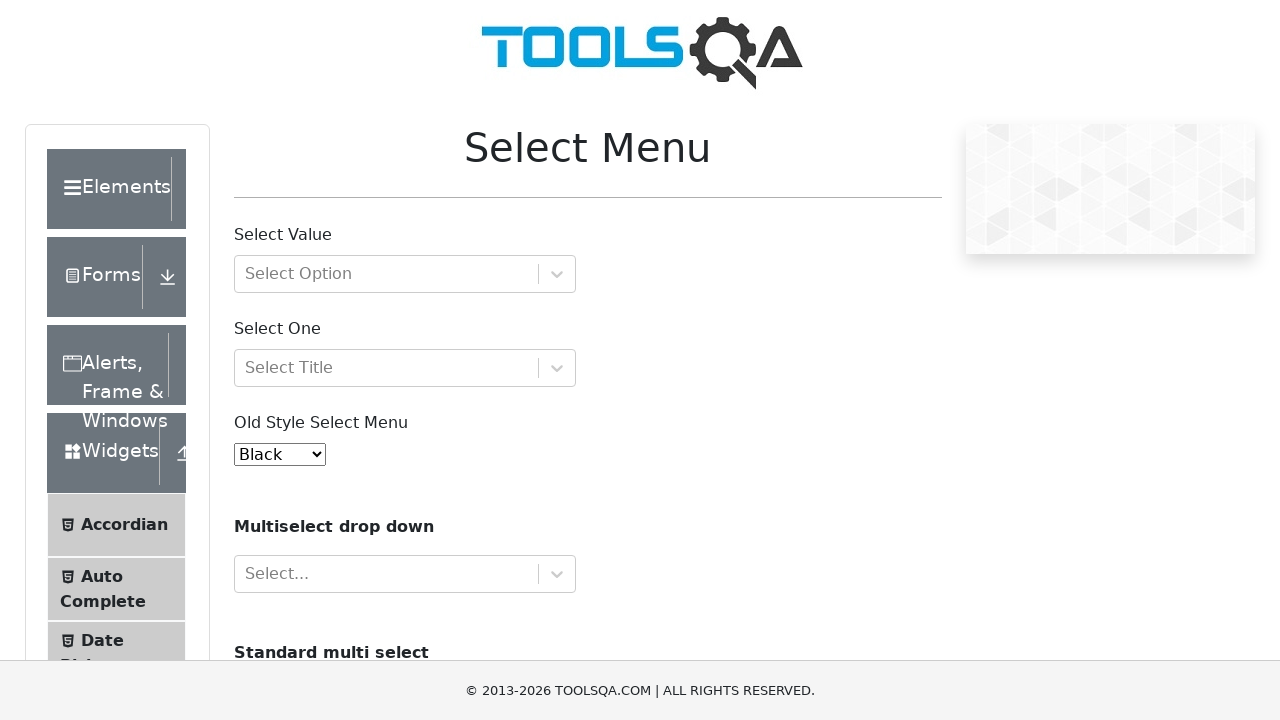

Selected Opel from cars dropdown by value on #cars
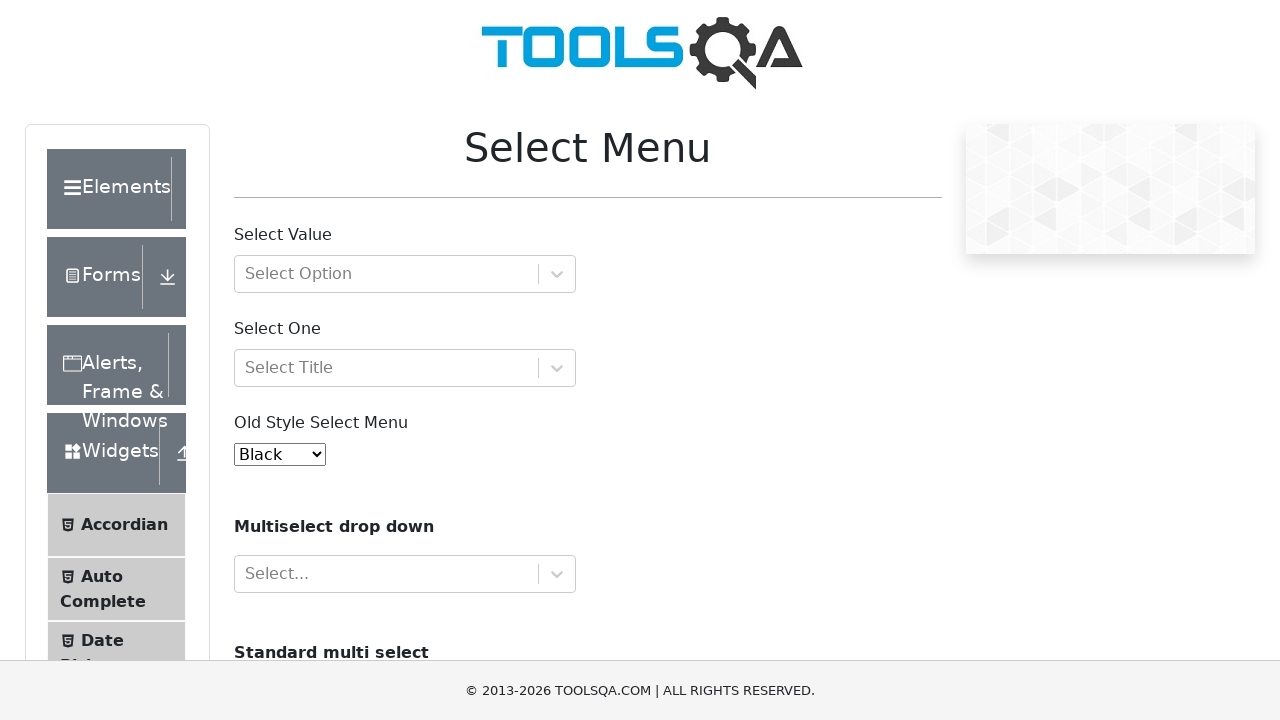

Selected Audi from cars dropdown by visible text on #cars
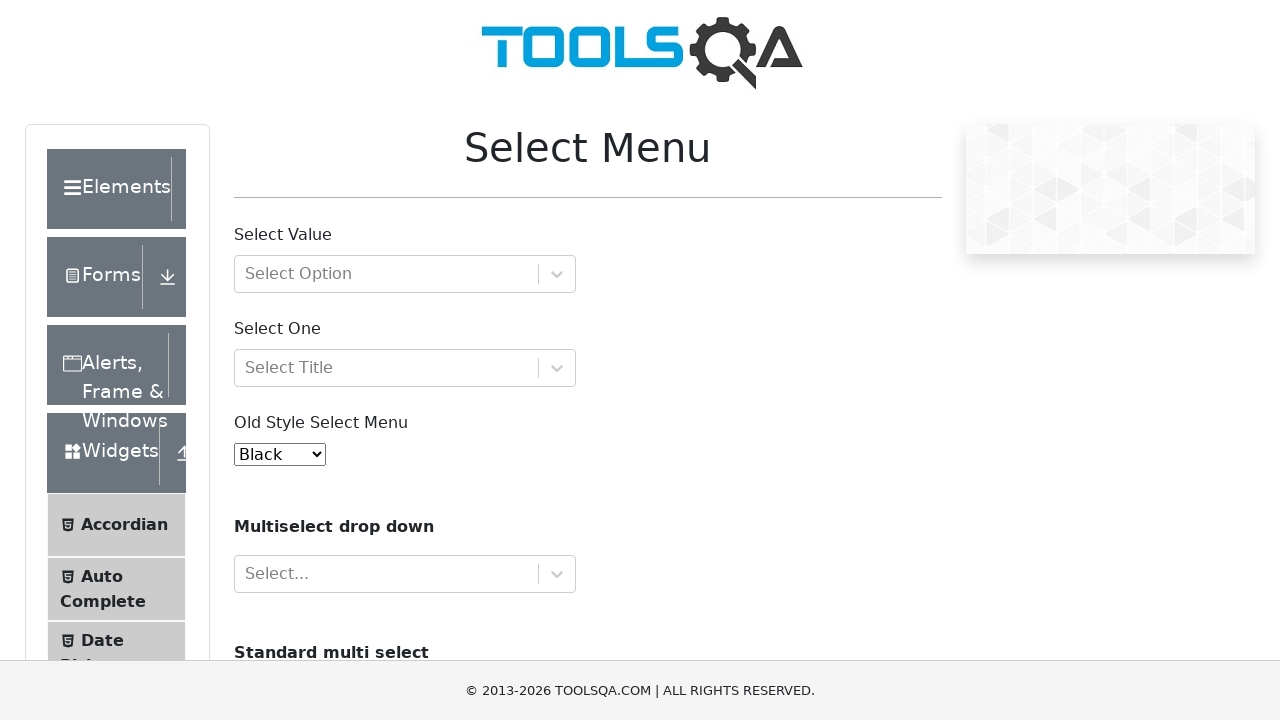

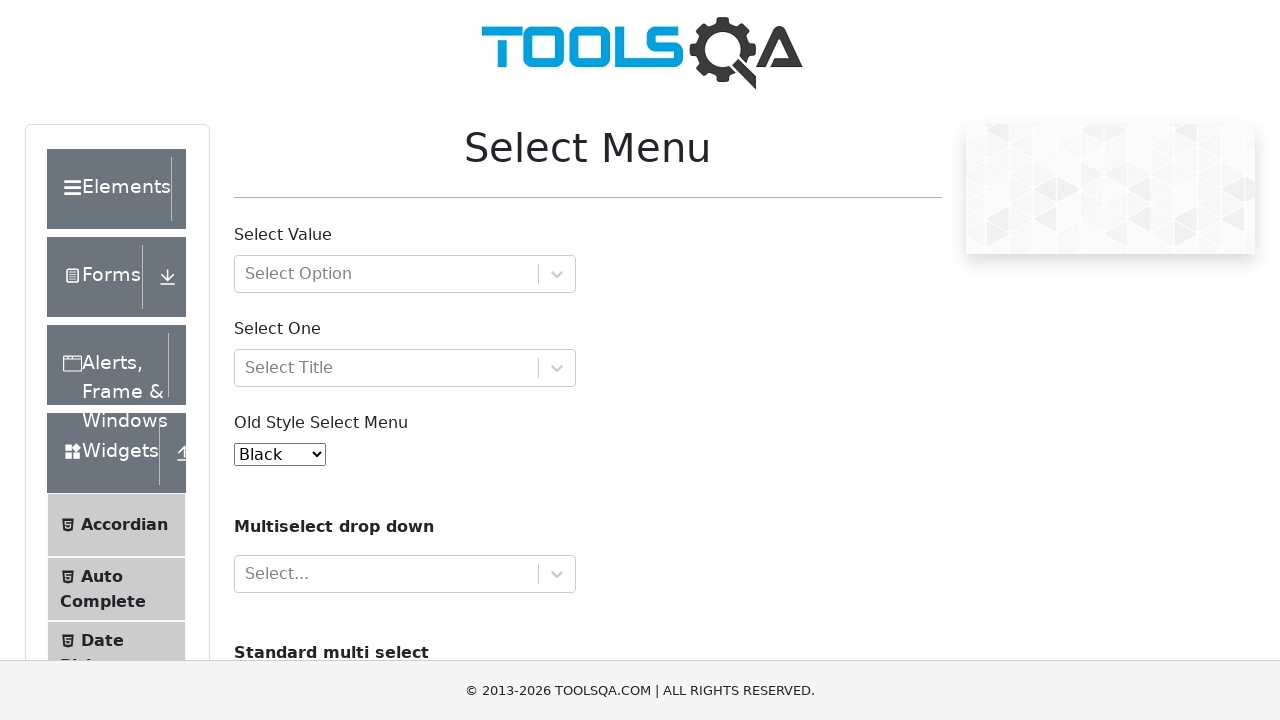